Navigates to Flipkart homepage and verifies page title, URL, and page source content

Starting URL: https://www.flipkart.com/

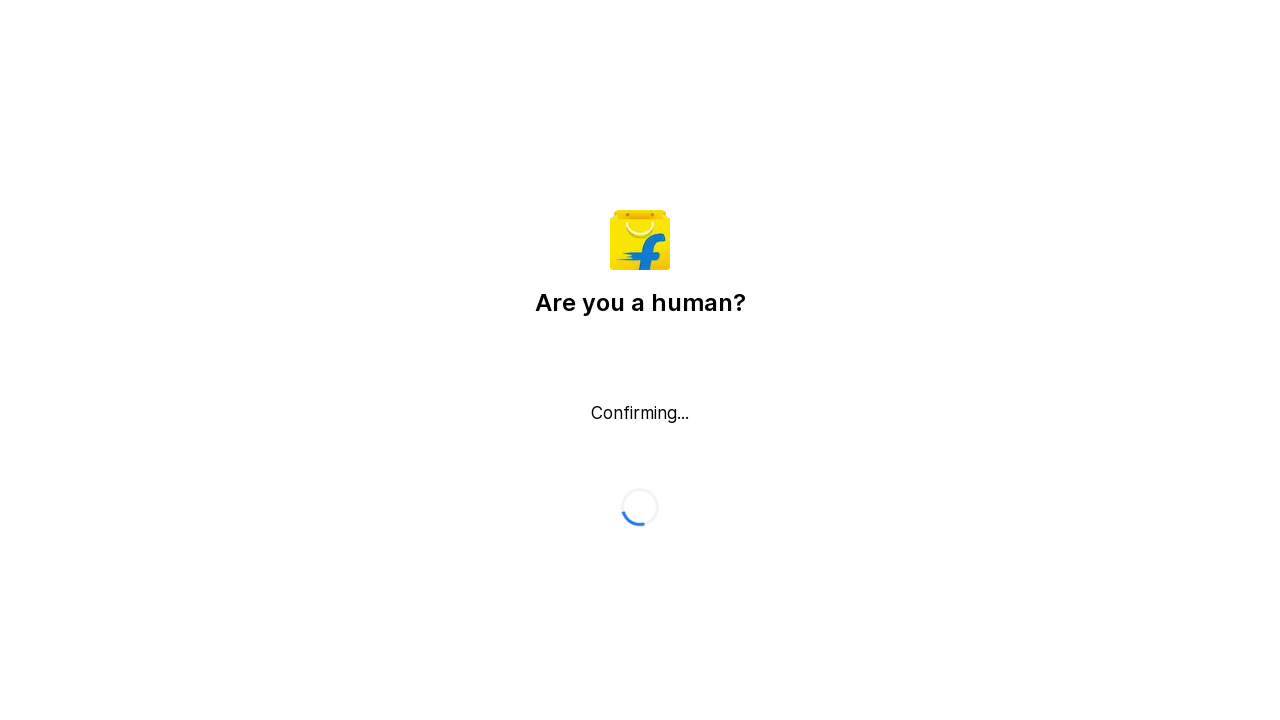

Retrieved page title
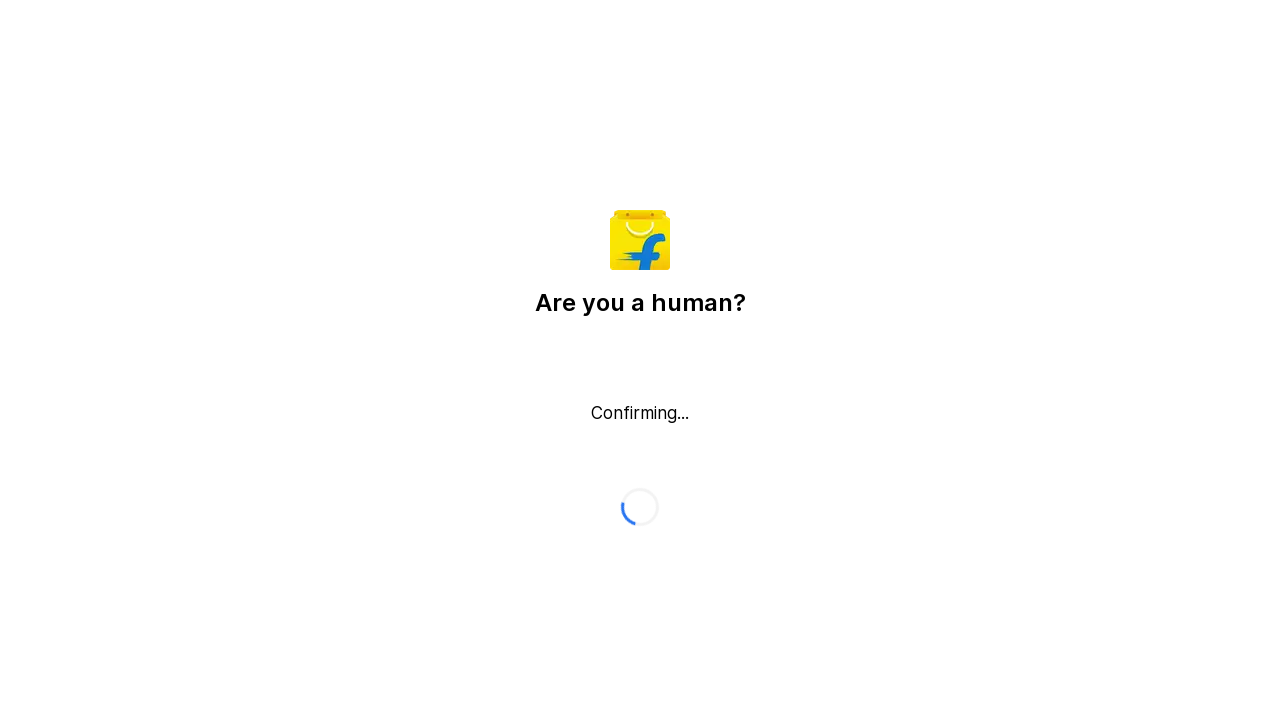

Retrieved page URL
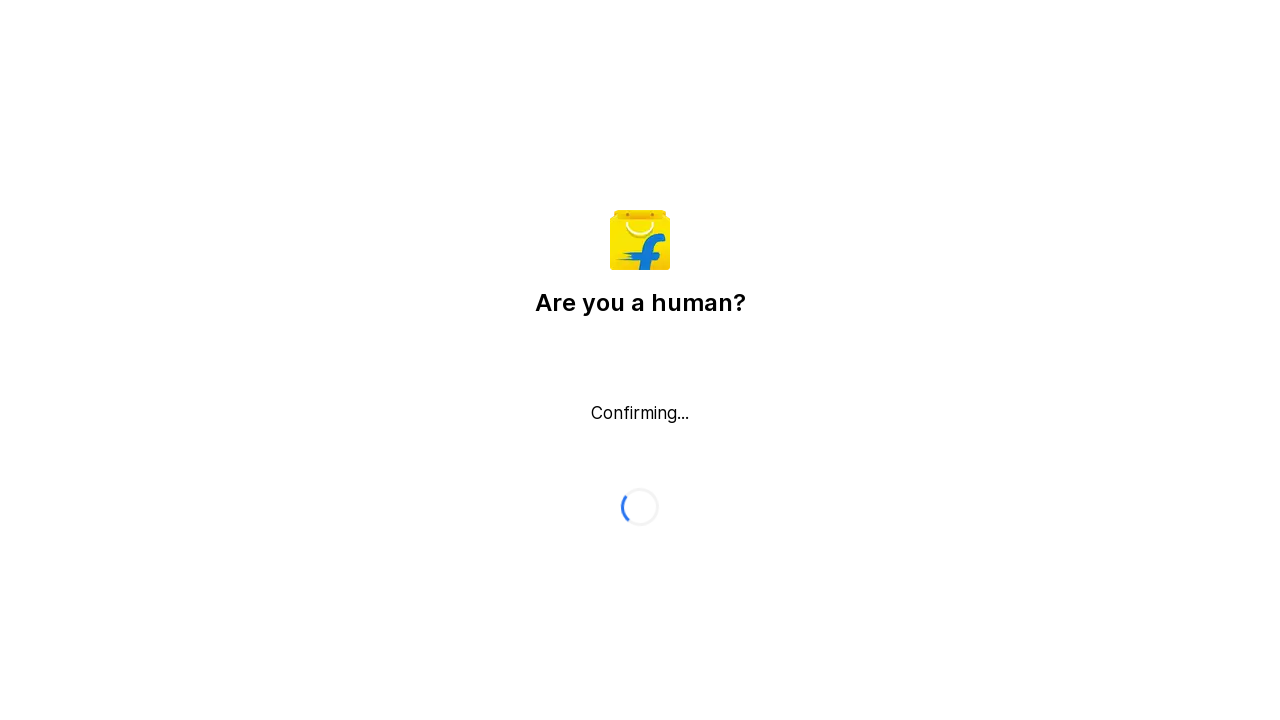

Retrieved page source content
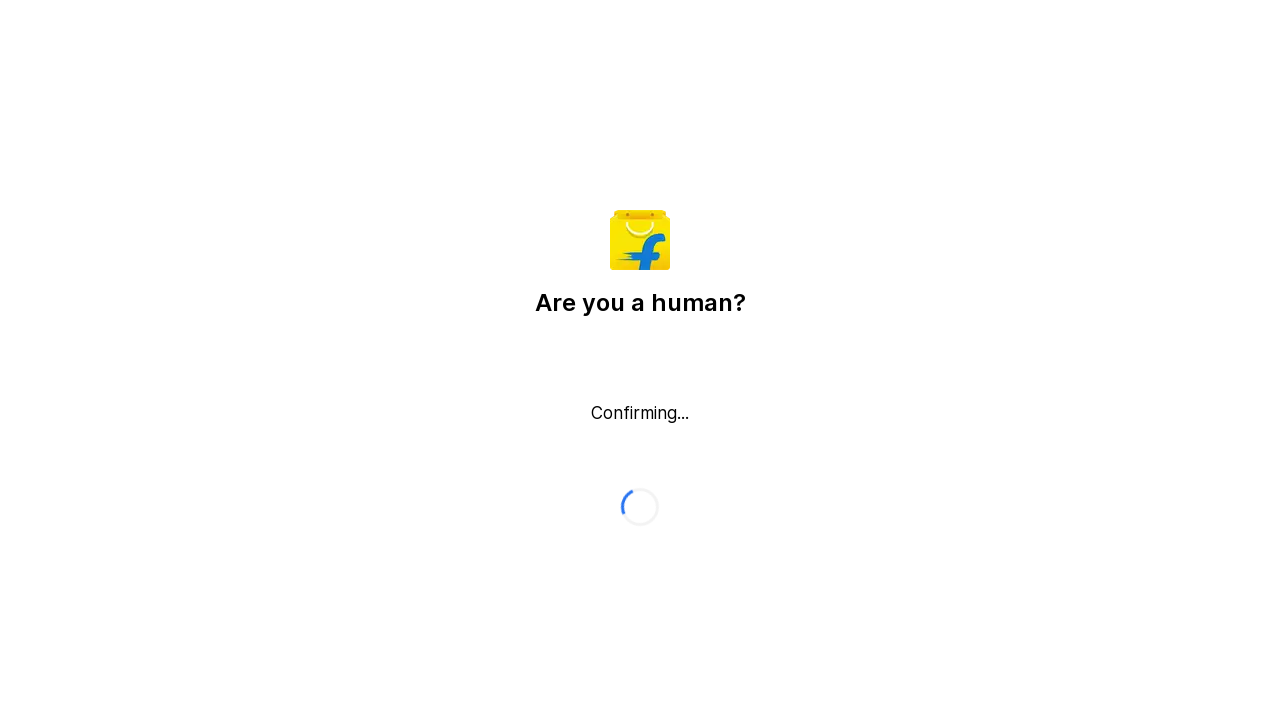

Title verification failed - page title does not match expected value
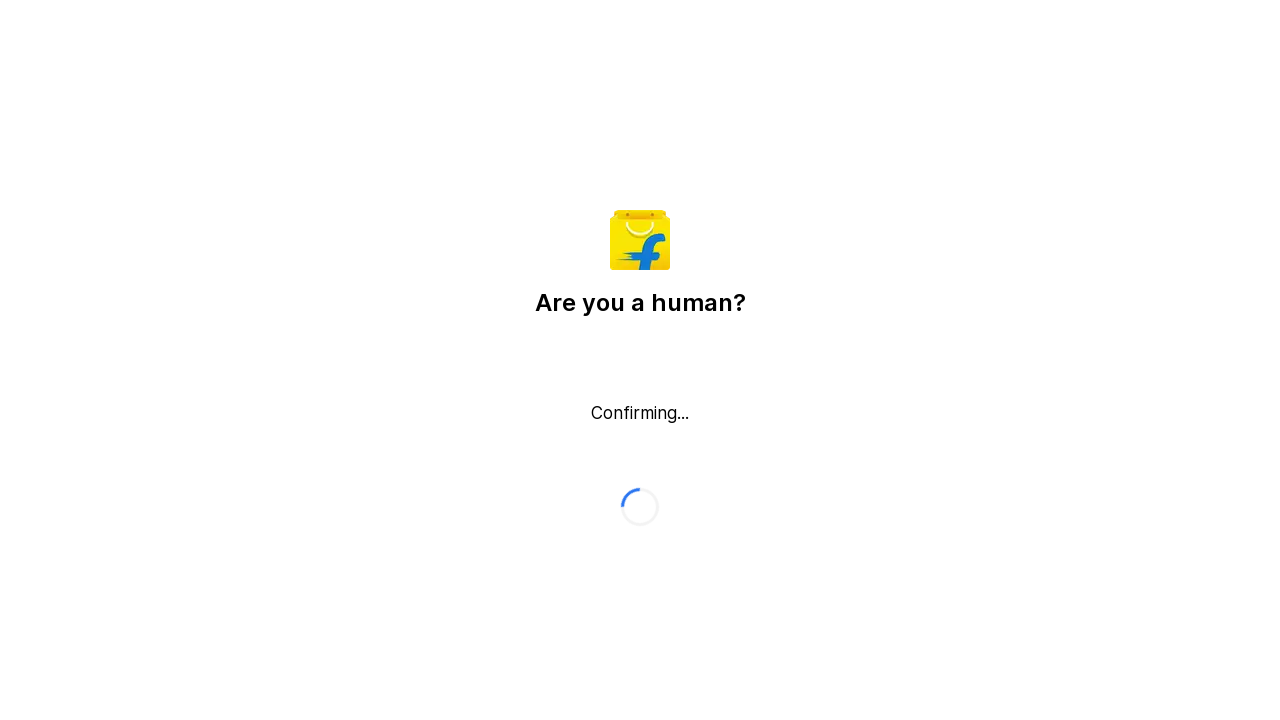

URL verification passed - page URL matches expected value
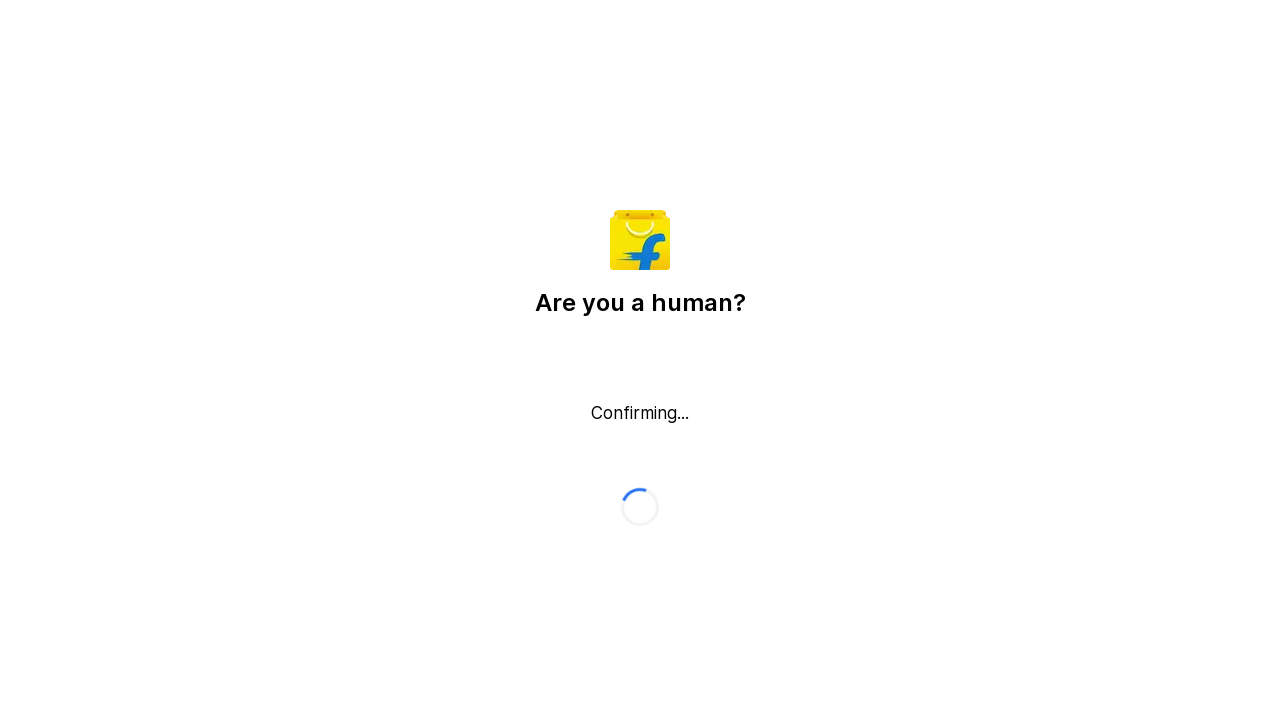

Page source verification failed - expected title not found in page source
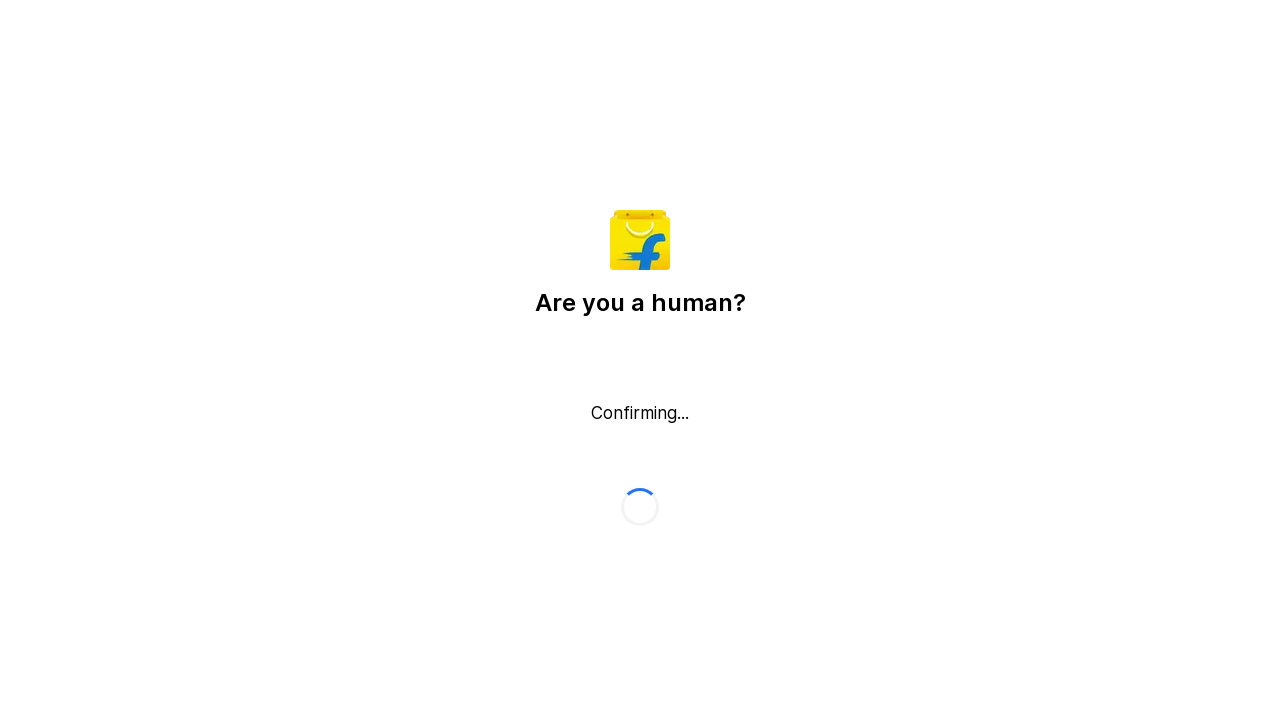

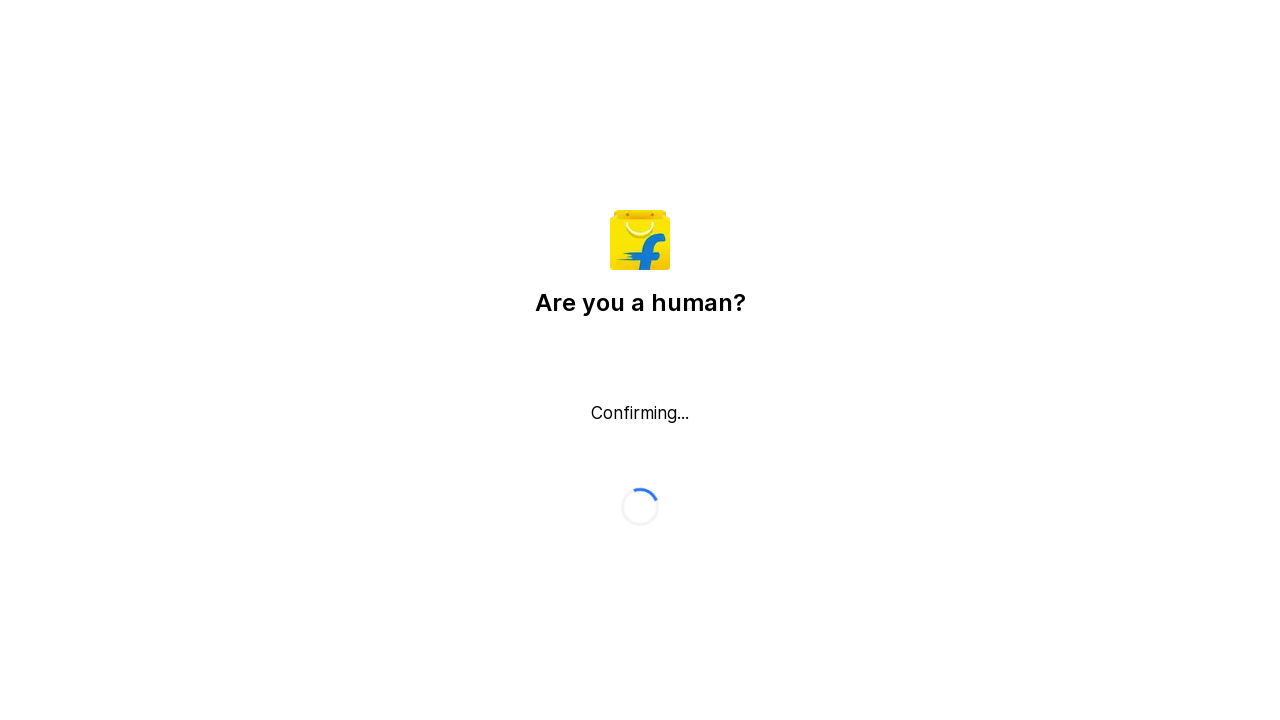